Tests the DemoQA practice form by filling all fields (first name, last name, email, gender, phone number, date of birth, subjects, hobbies, address, state, and city), submitting the form, and verifying the submitted data appears correctly in the confirmation modal.

Starting URL: https://demoqa.com/automation-practice-form

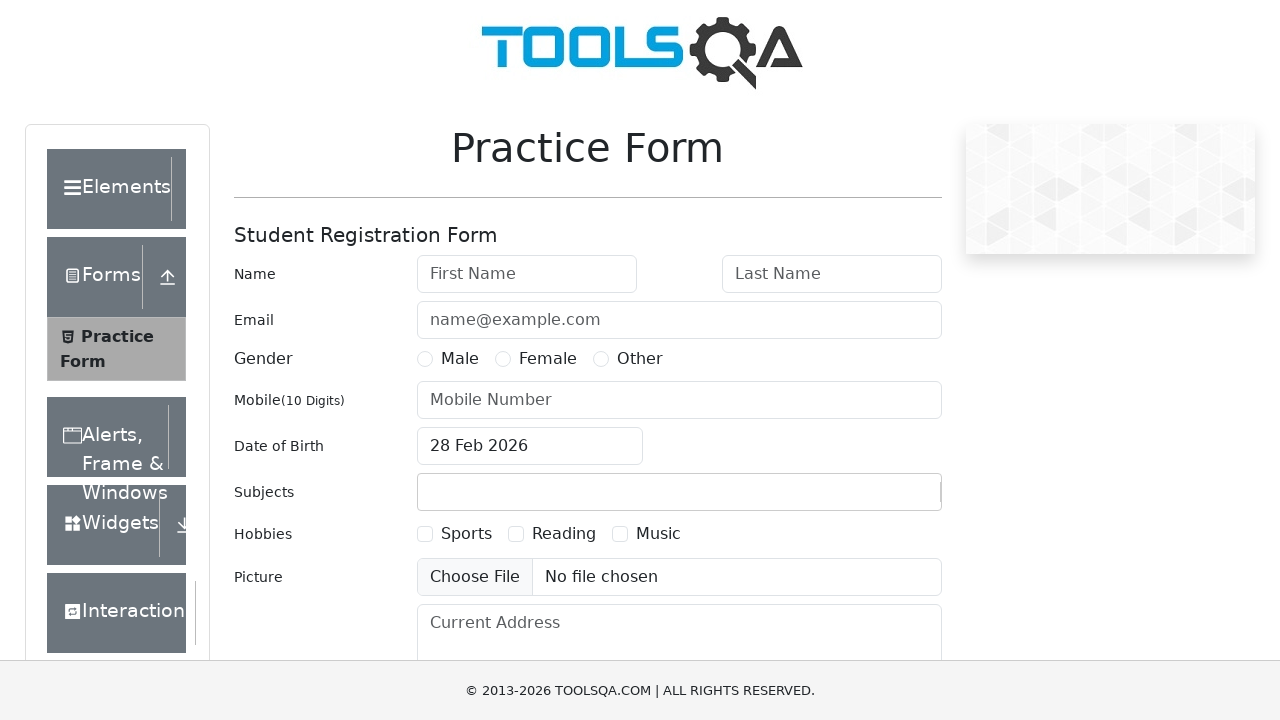

Filled first name field with 'JohnTest' on #firstName
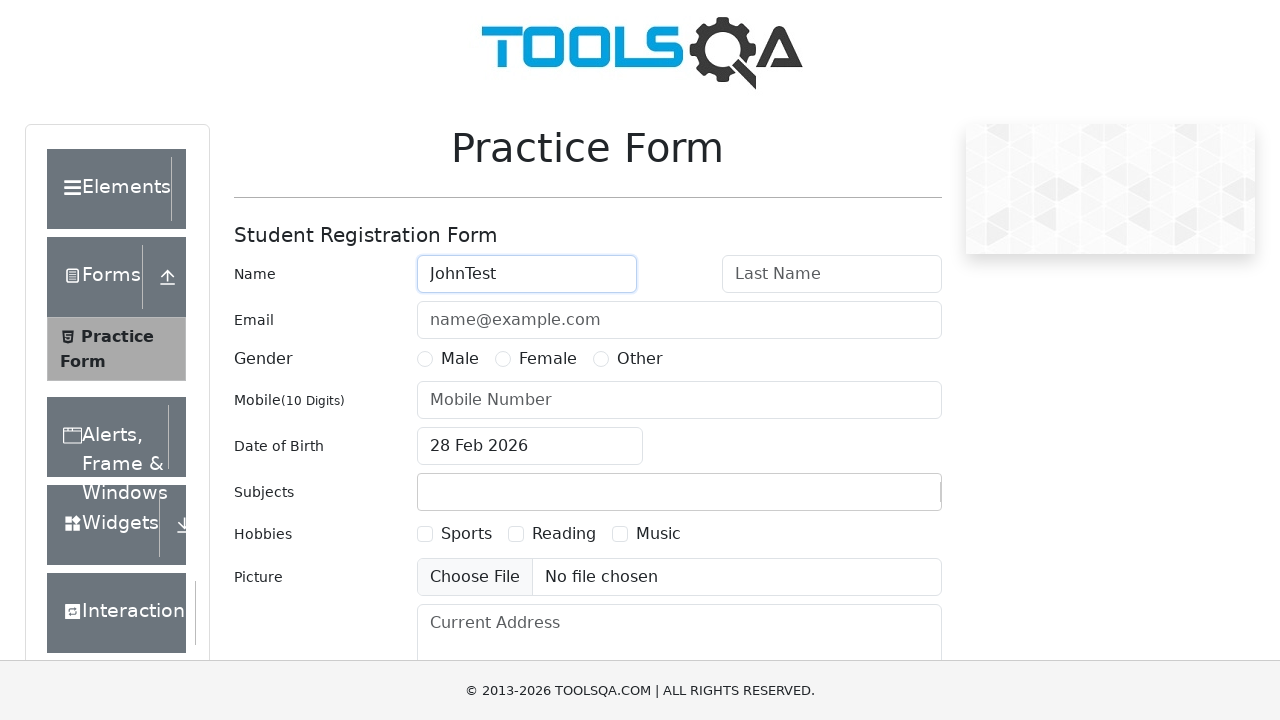

Filled last name field with 'DoeTest' on #lastName
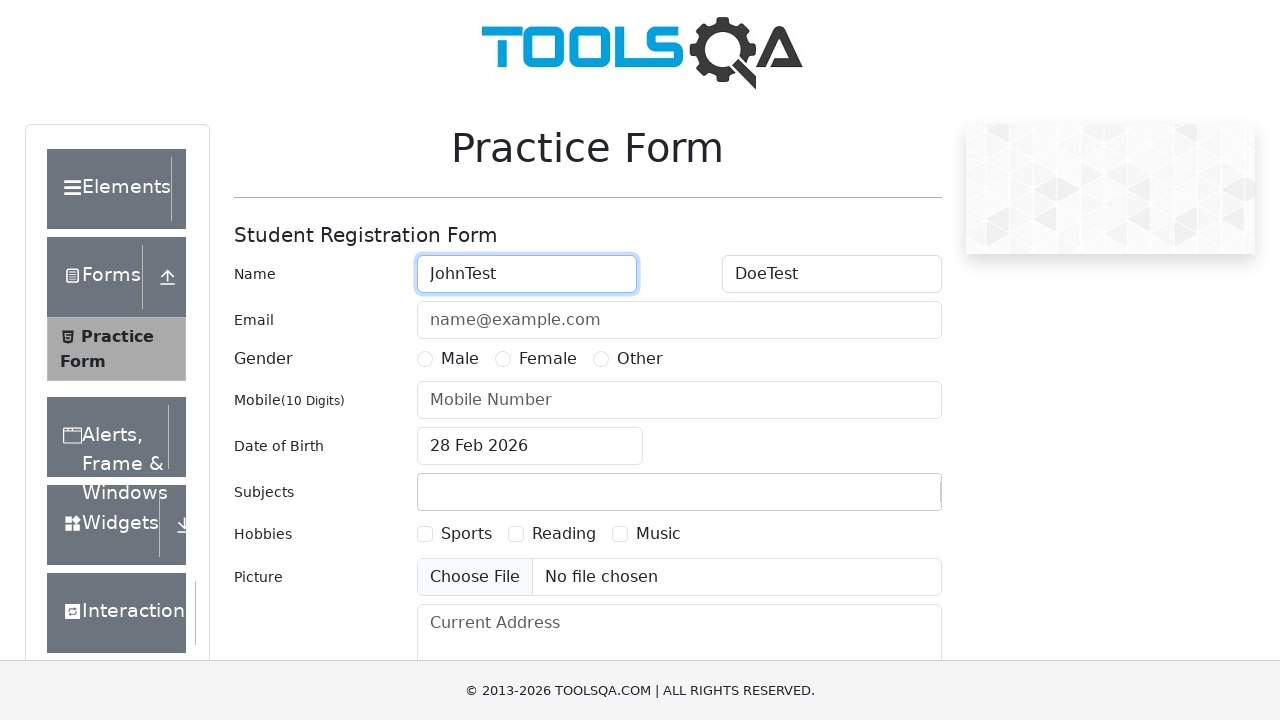

Filled email field with 'johntest@example.com' on #userEmail
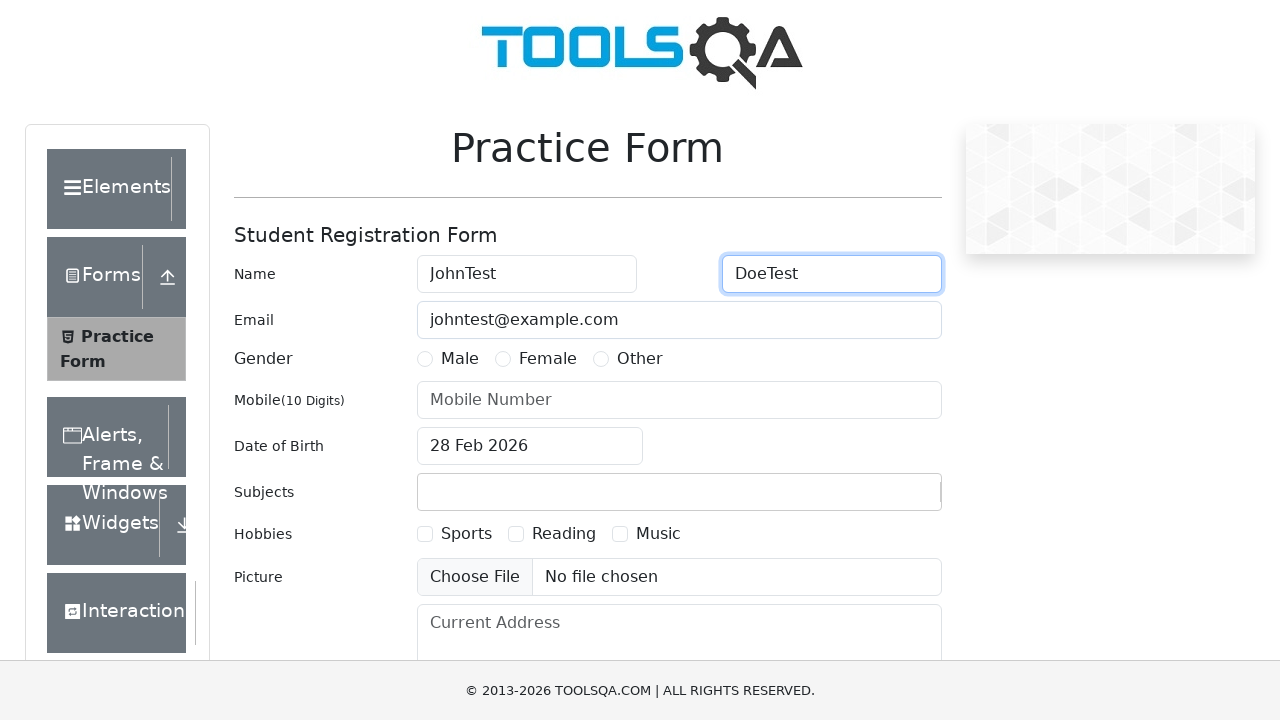

Selected gender radio button (Other) at (640, 359) on label[for='gender-radio-3']
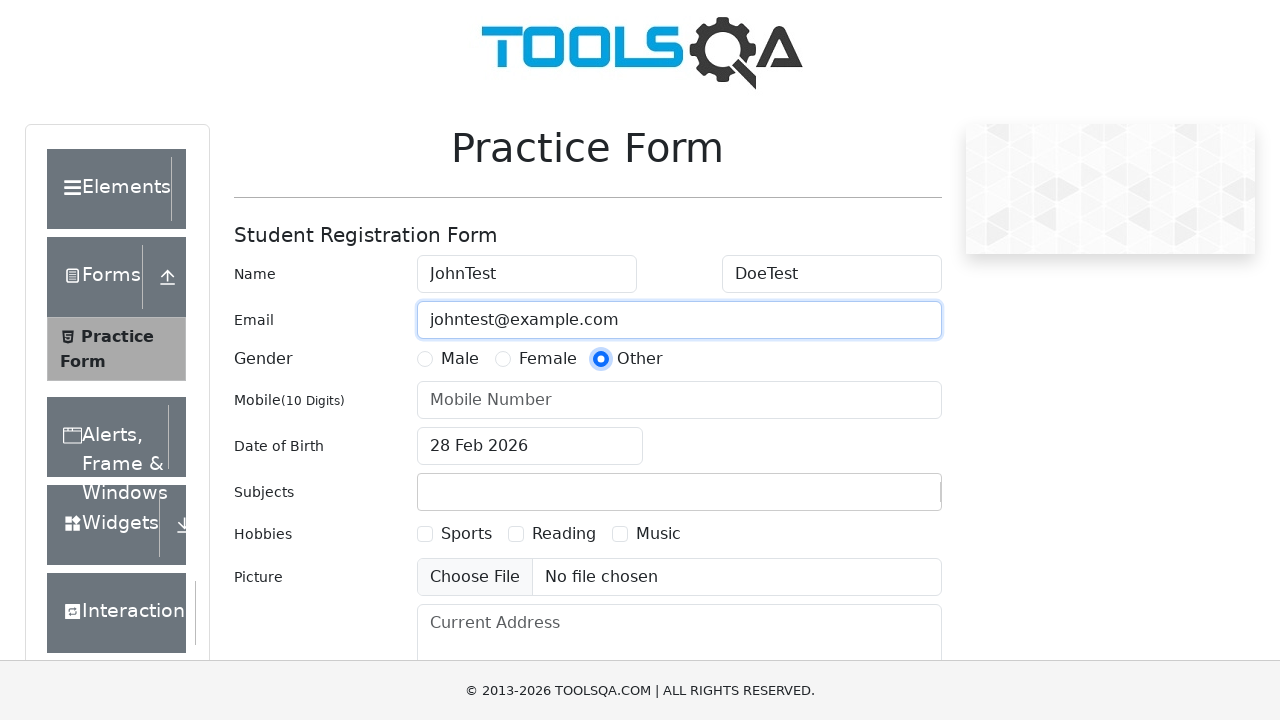

Filled phone number field with '9876543210' on #userNumber
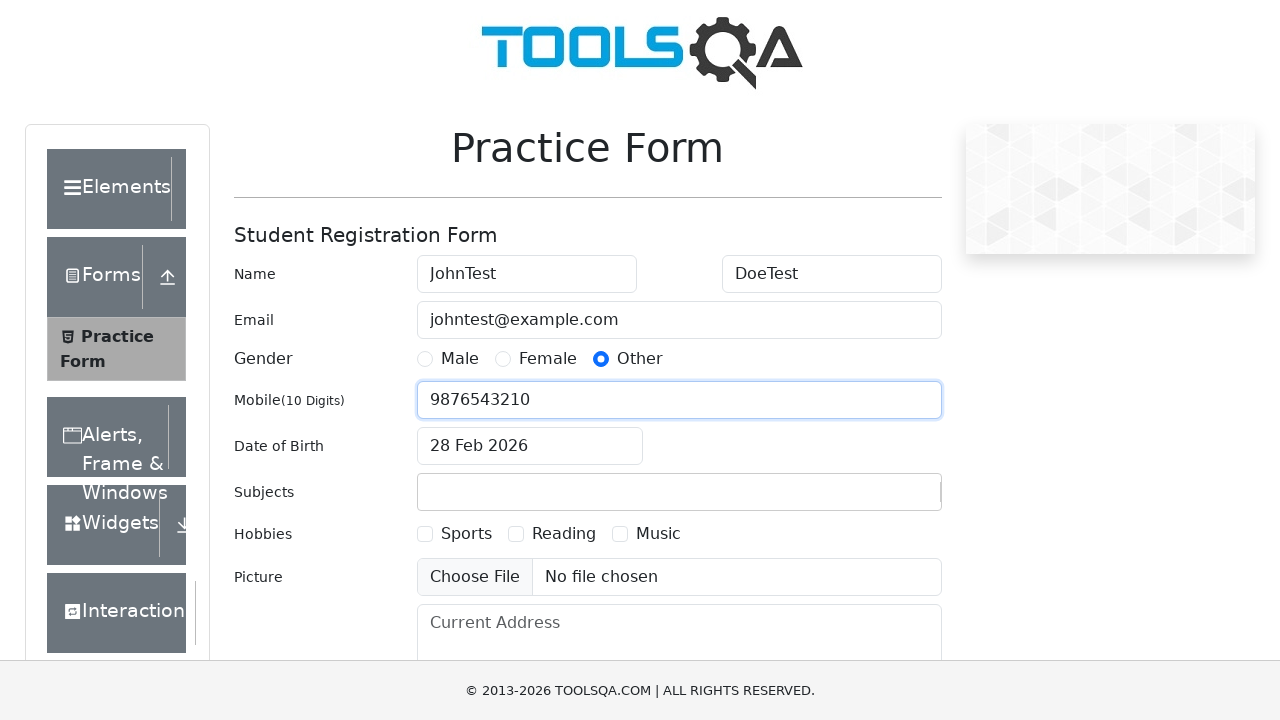

Clicked date of birth input field to open date picker at (530, 446) on #dateOfBirthInput
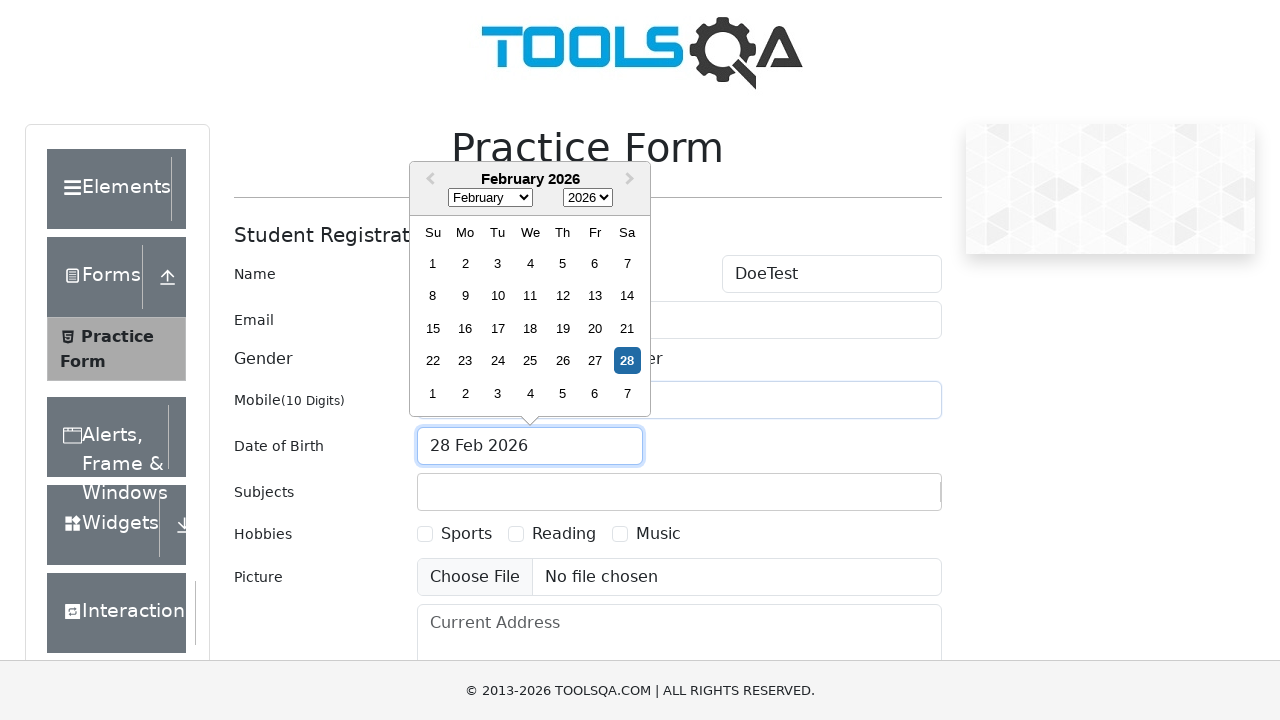

Selected September from month dropdown on .react-datepicker__month-select
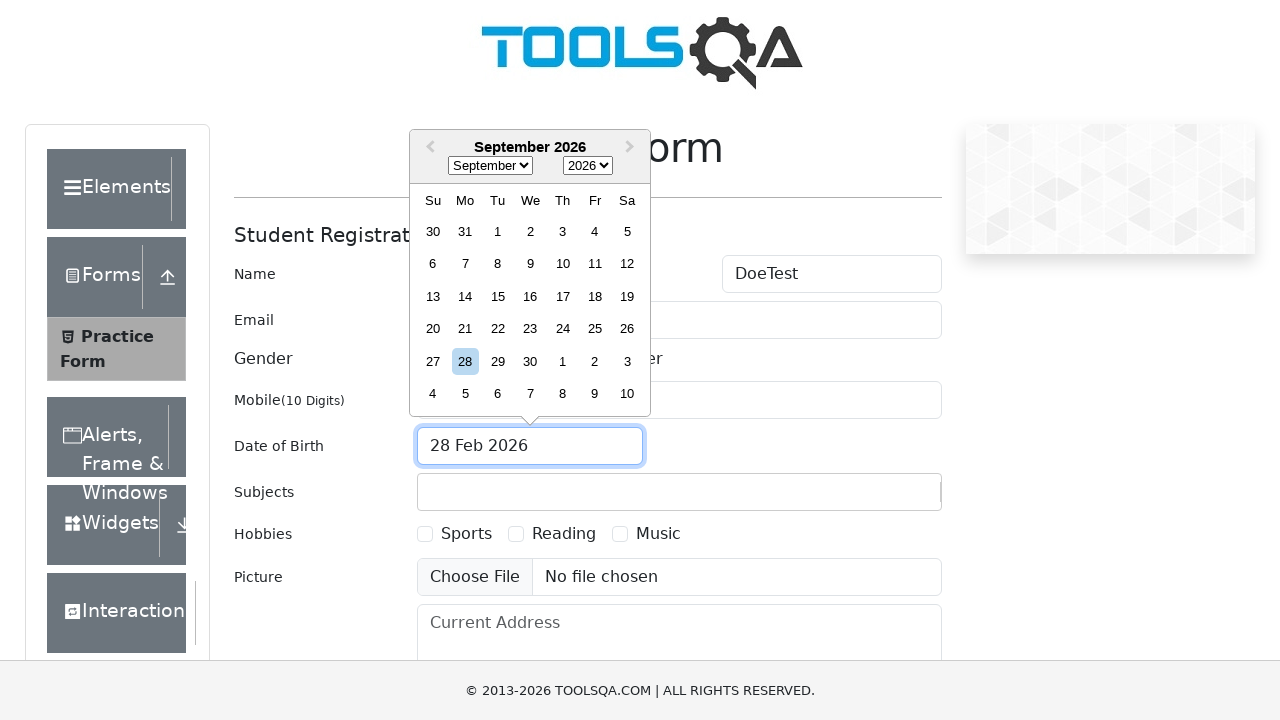

Selected 1996 from year dropdown on .react-datepicker__year-select
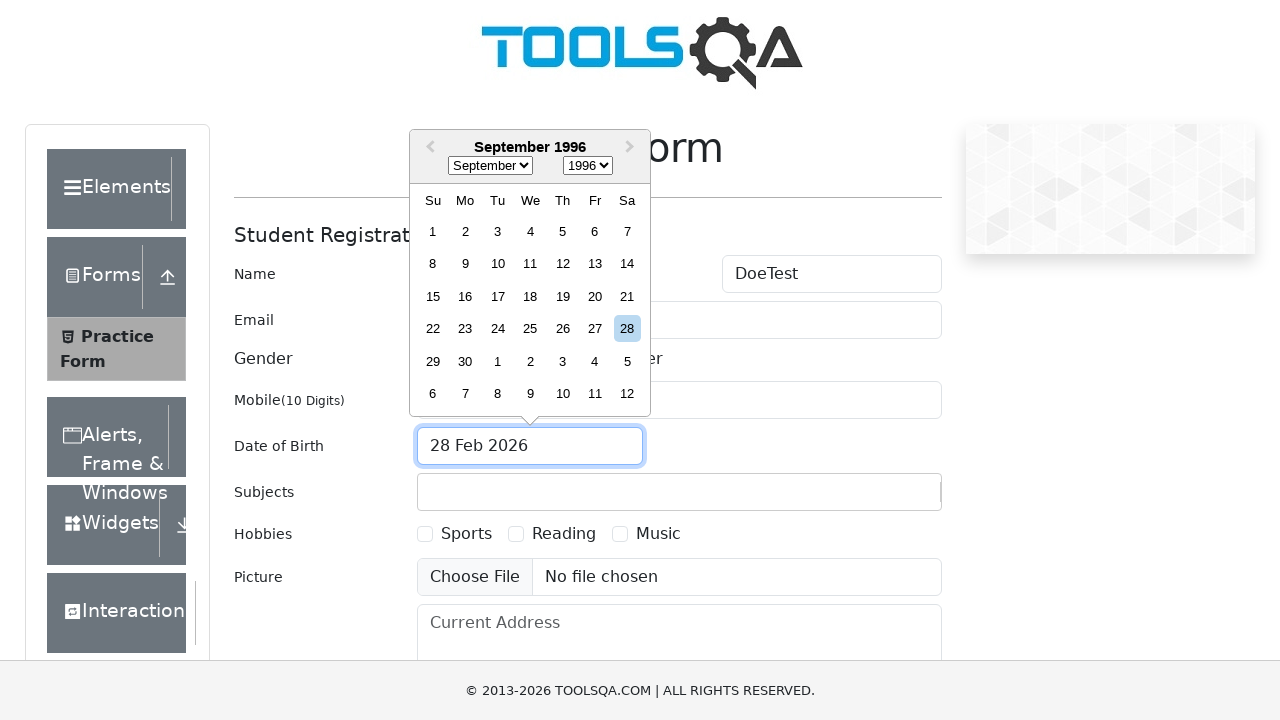

Selected day 11 from date picker calendar at (530, 264) on .react-datepicker__day--011:not(.react-datepicker__day--outside-month)
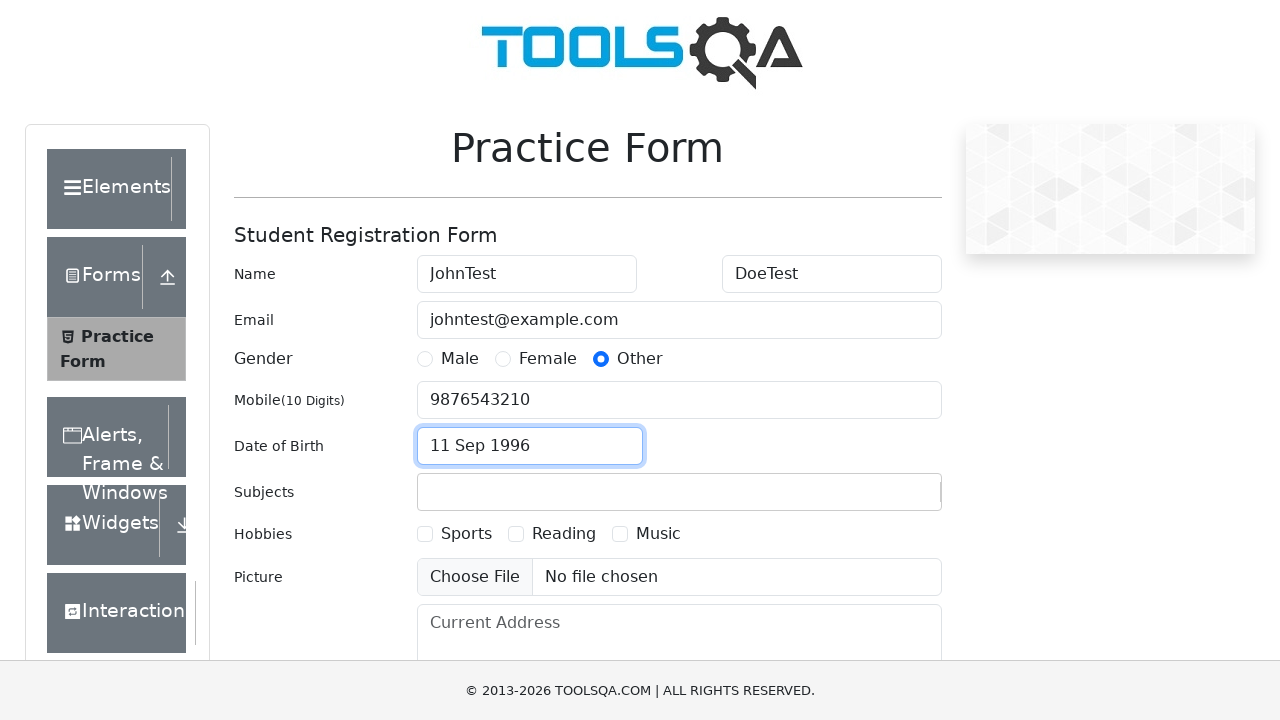

Clicked subjects input field at (430, 492) on #subjectsInput
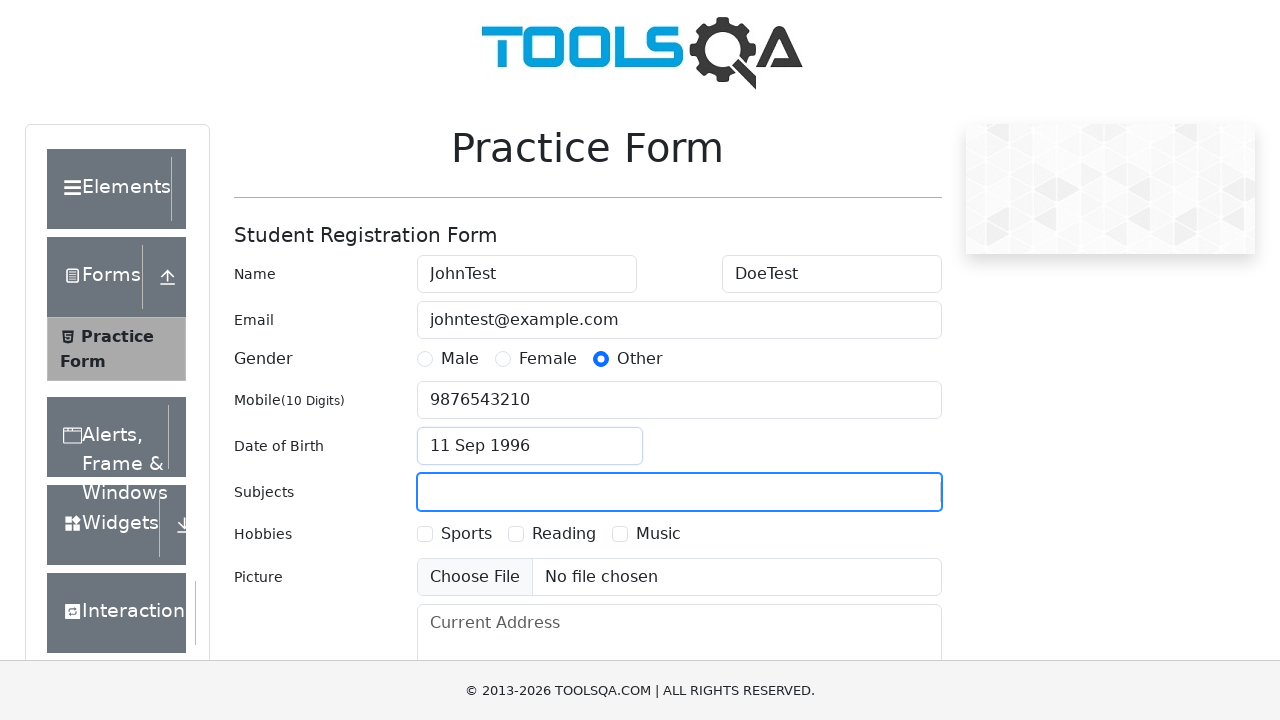

Filled subjects field with 'Maths' on #subjectsInput
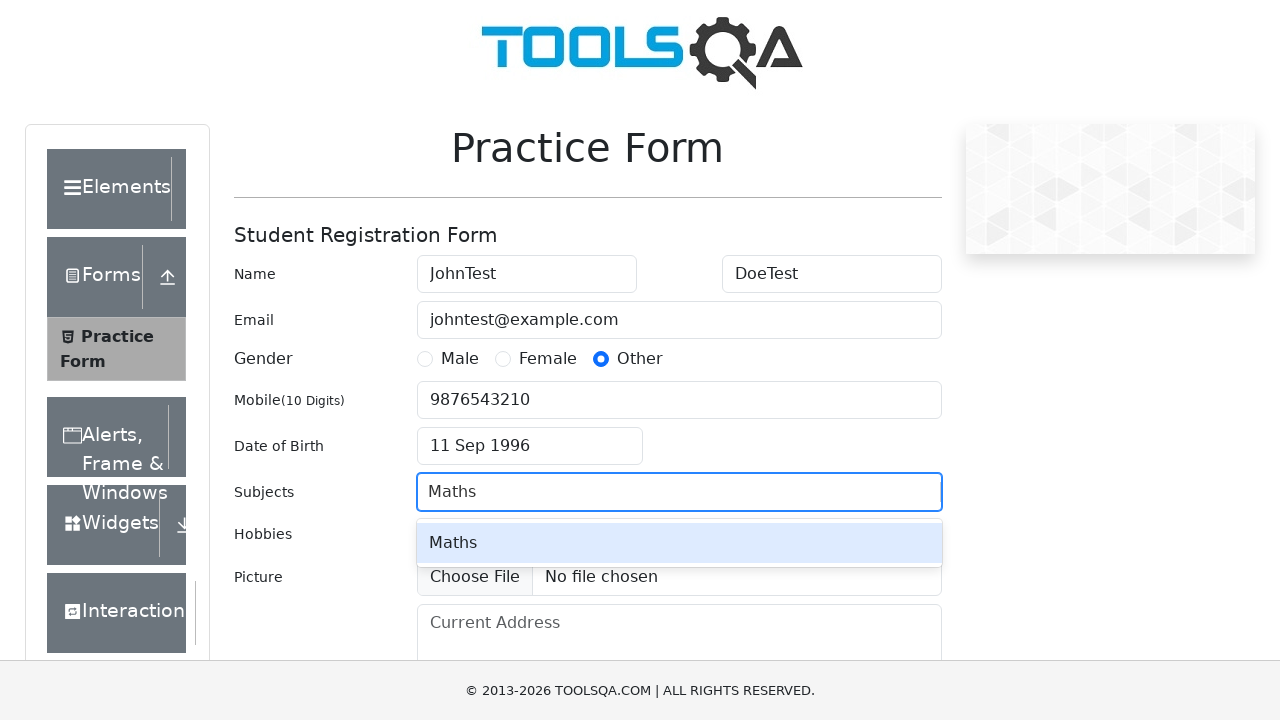

Waited for subject autocomplete option to appear
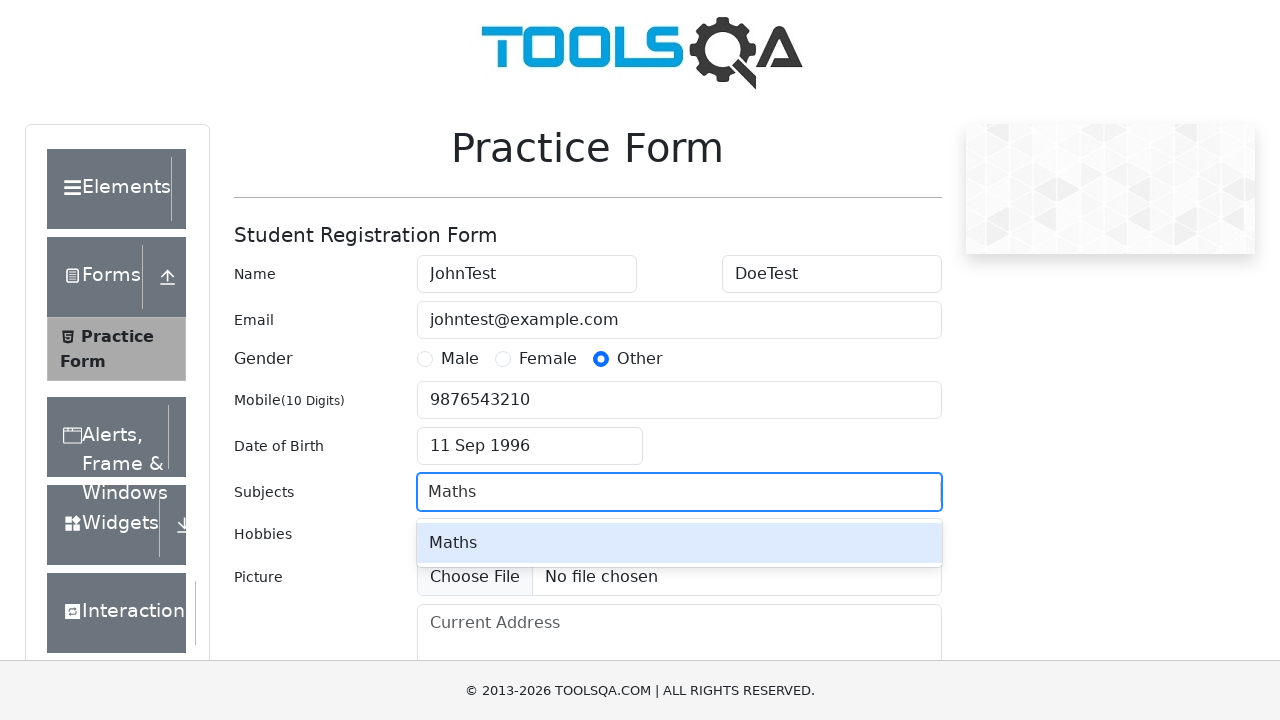

Pressed Enter to select subject from autocomplete
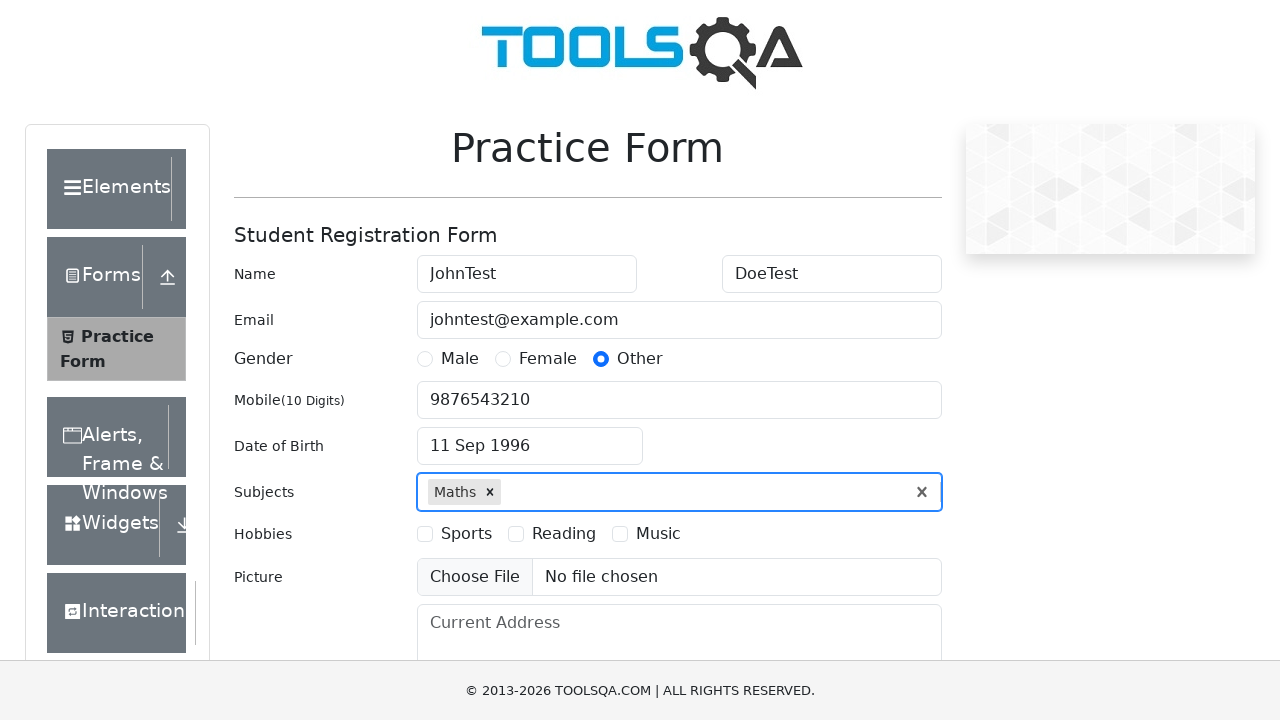

Selected hobby checkbox (Reading) at (564, 534) on label[for='hobbies-checkbox-2']
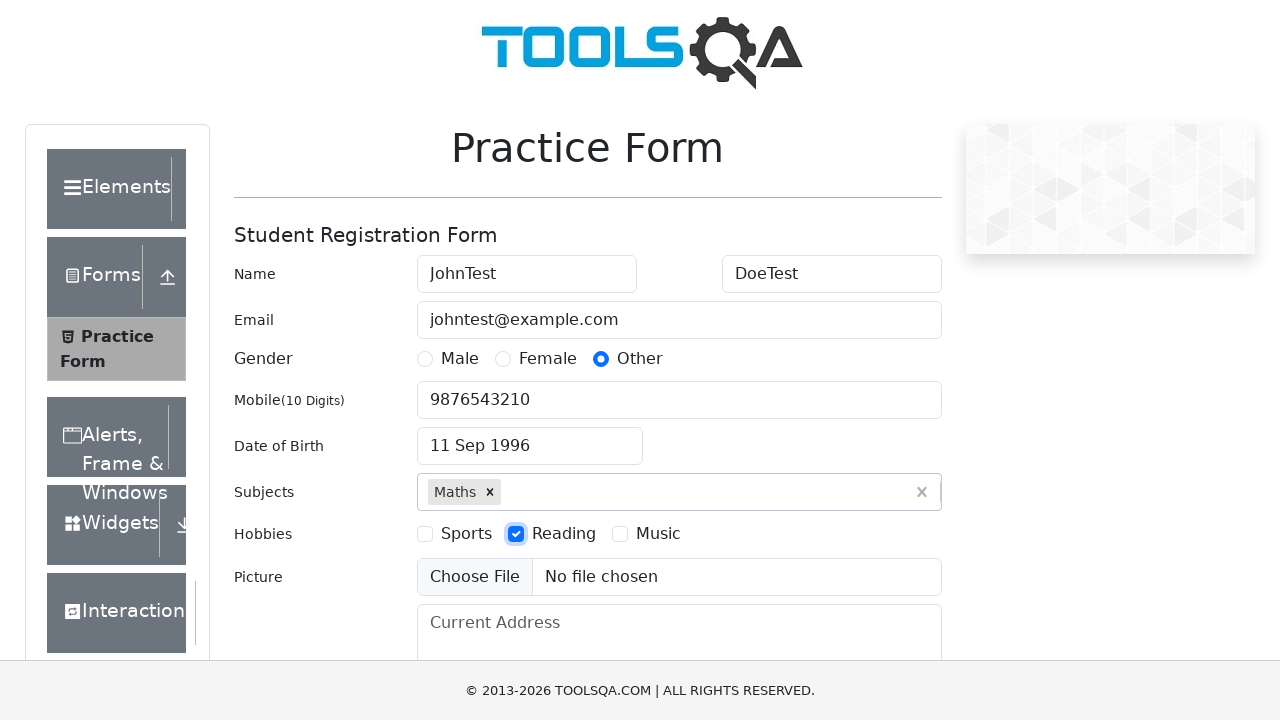

Filled current address field with '123 Test Street, Test City' on #currentAddress
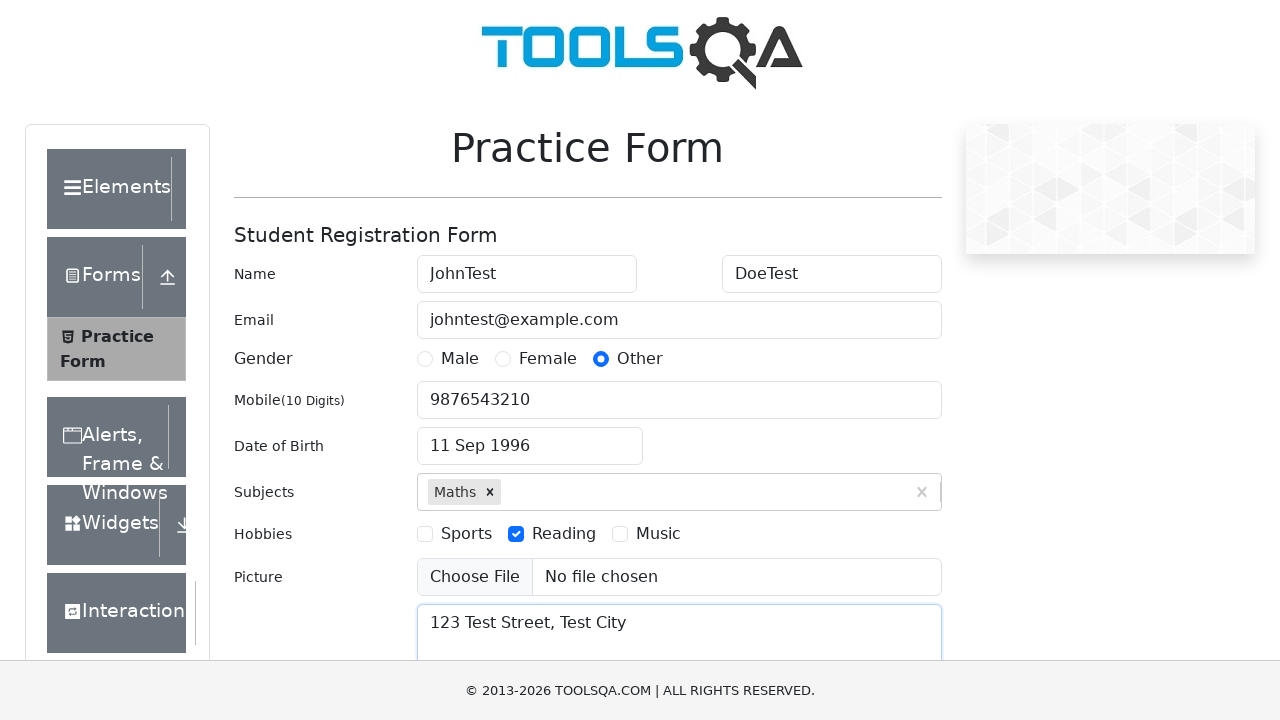

Clicked state dropdown to open it at (527, 437) on #state
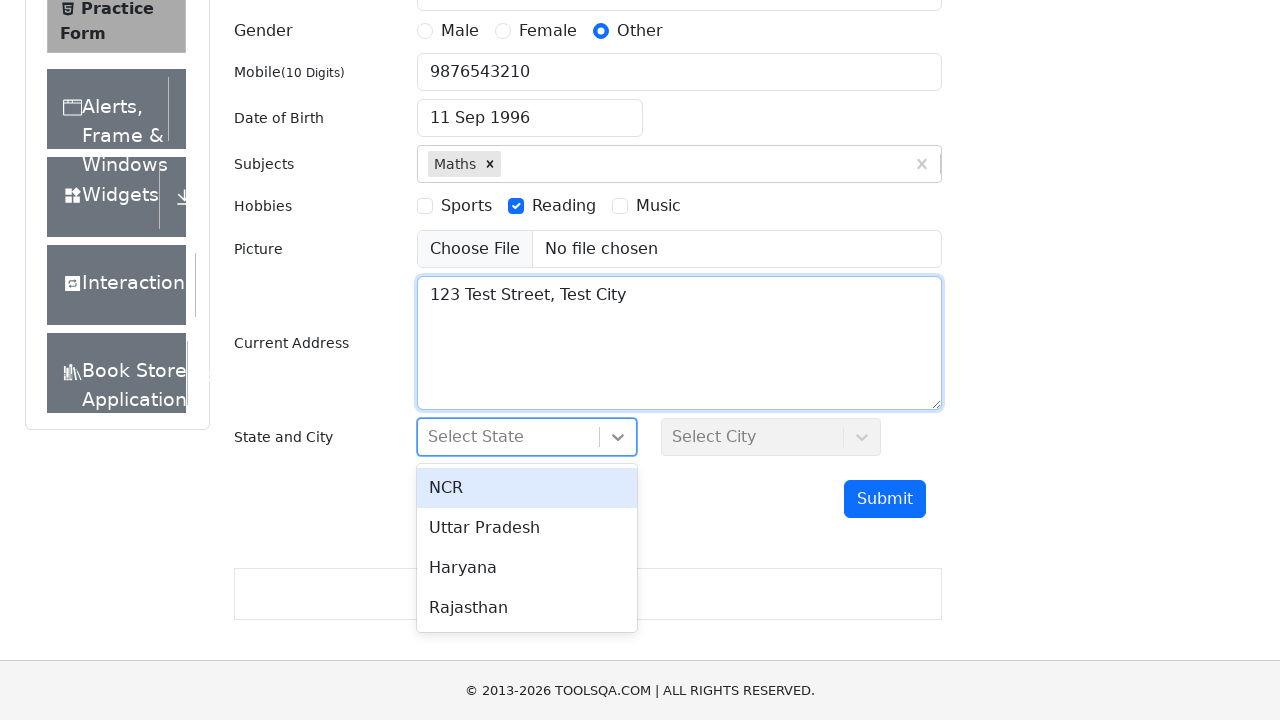

Typed 'NCR' in state search field on #react-select-3-input
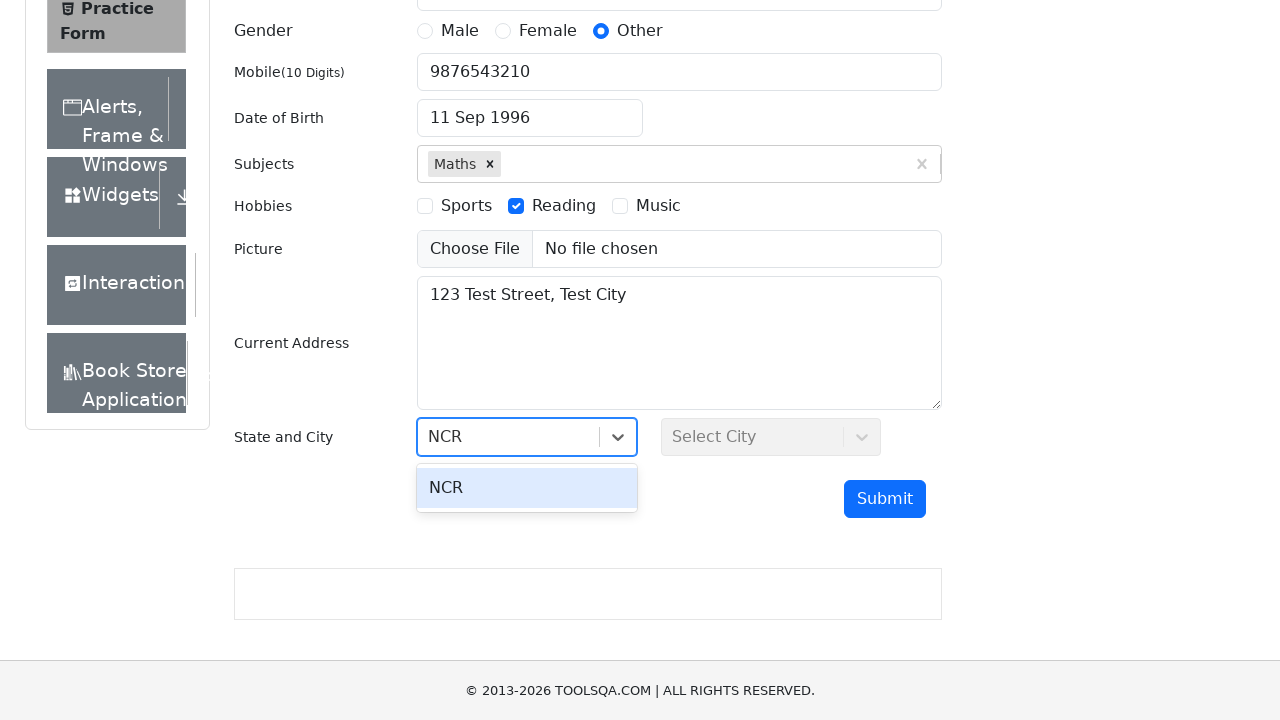

Pressed Enter to select state (NCR)
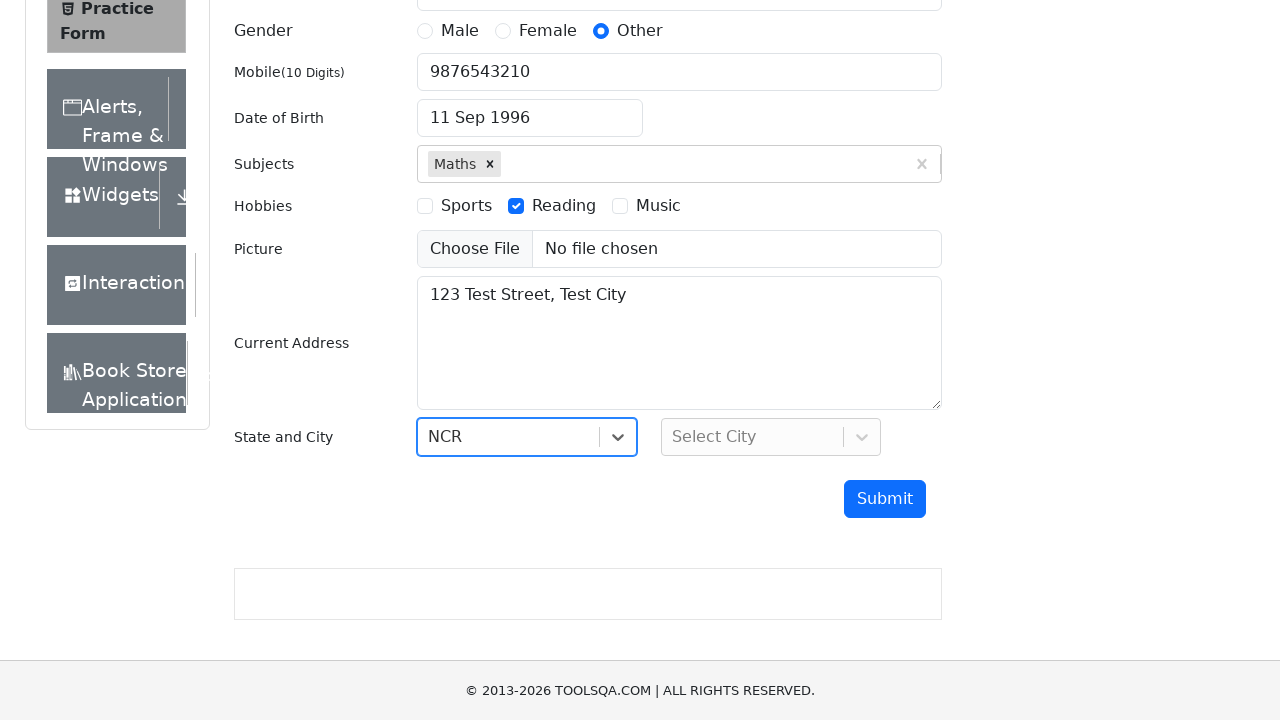

Clicked city dropdown to open it at (771, 437) on #city
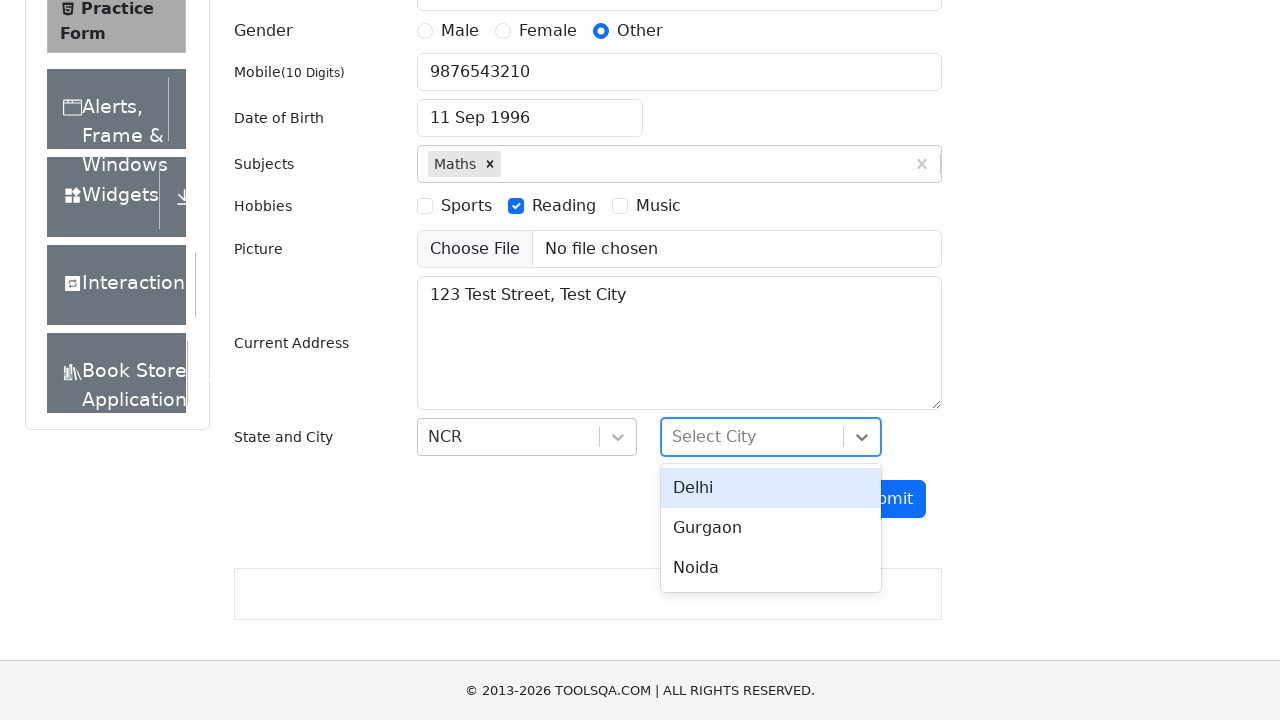

Typed 'Delhi' in city search field on #react-select-4-input
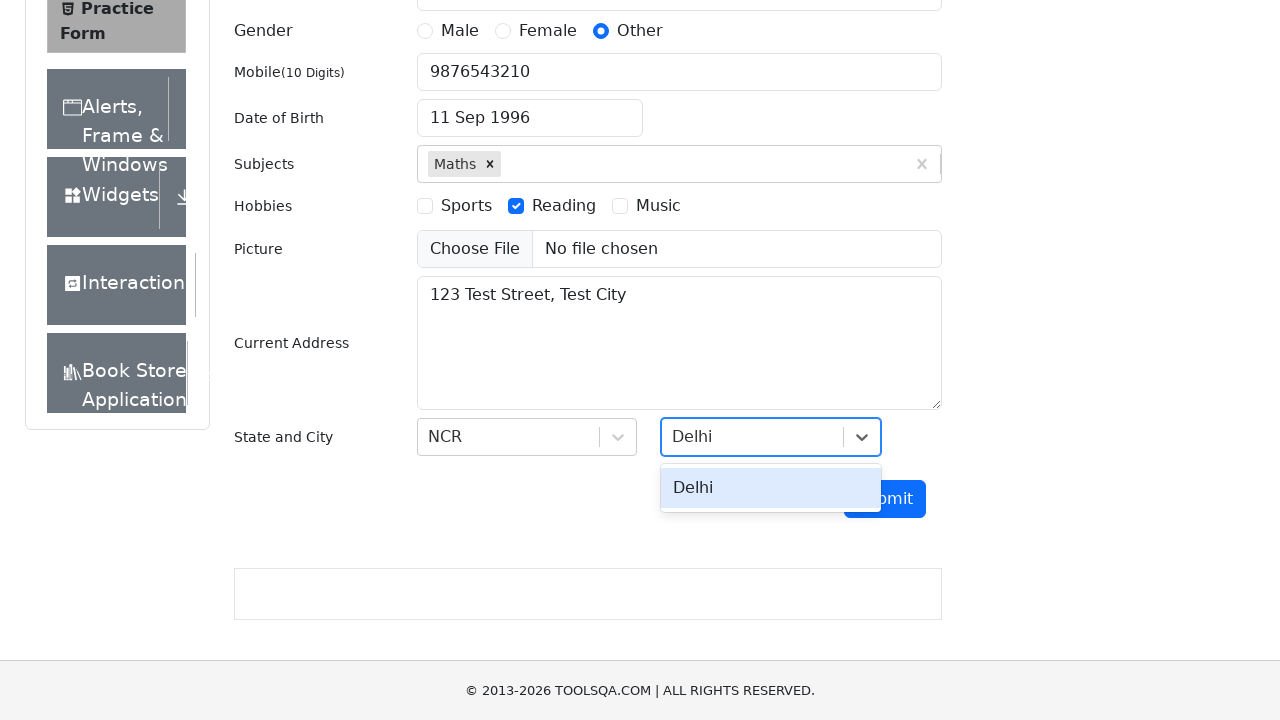

Pressed Enter to select city (Delhi)
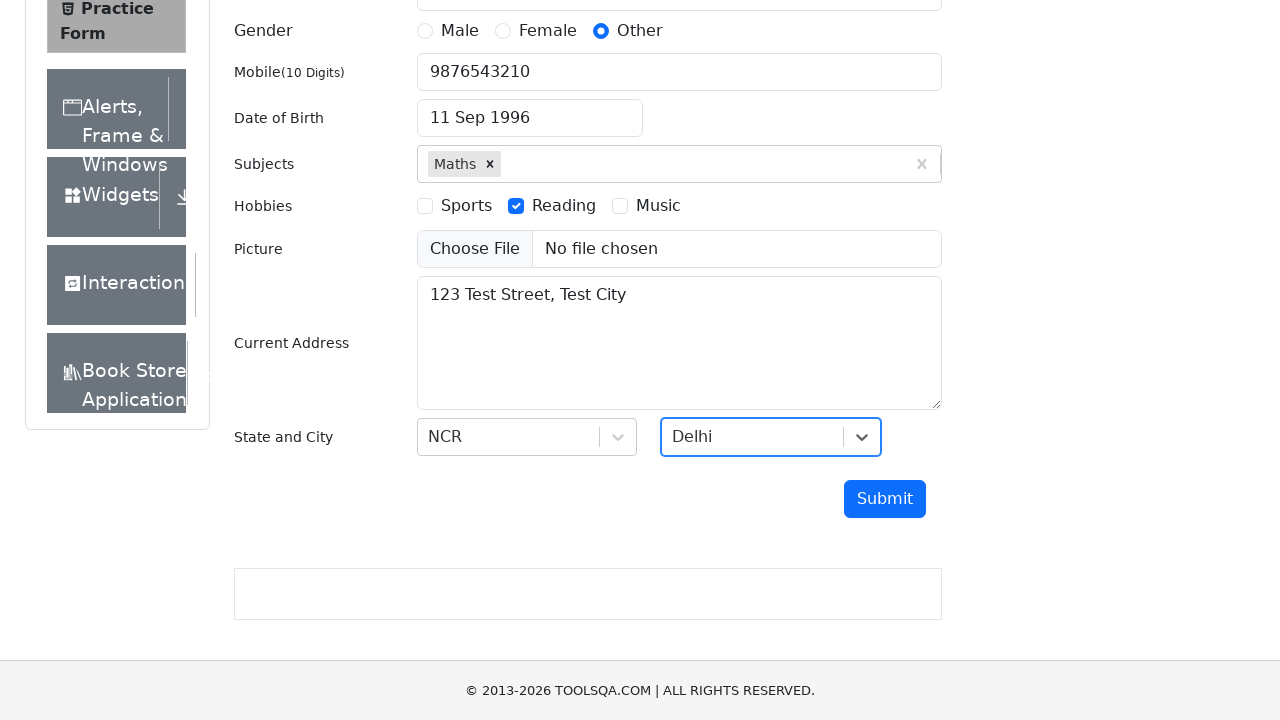

Clicked form submit button at (885, 499) on #submit
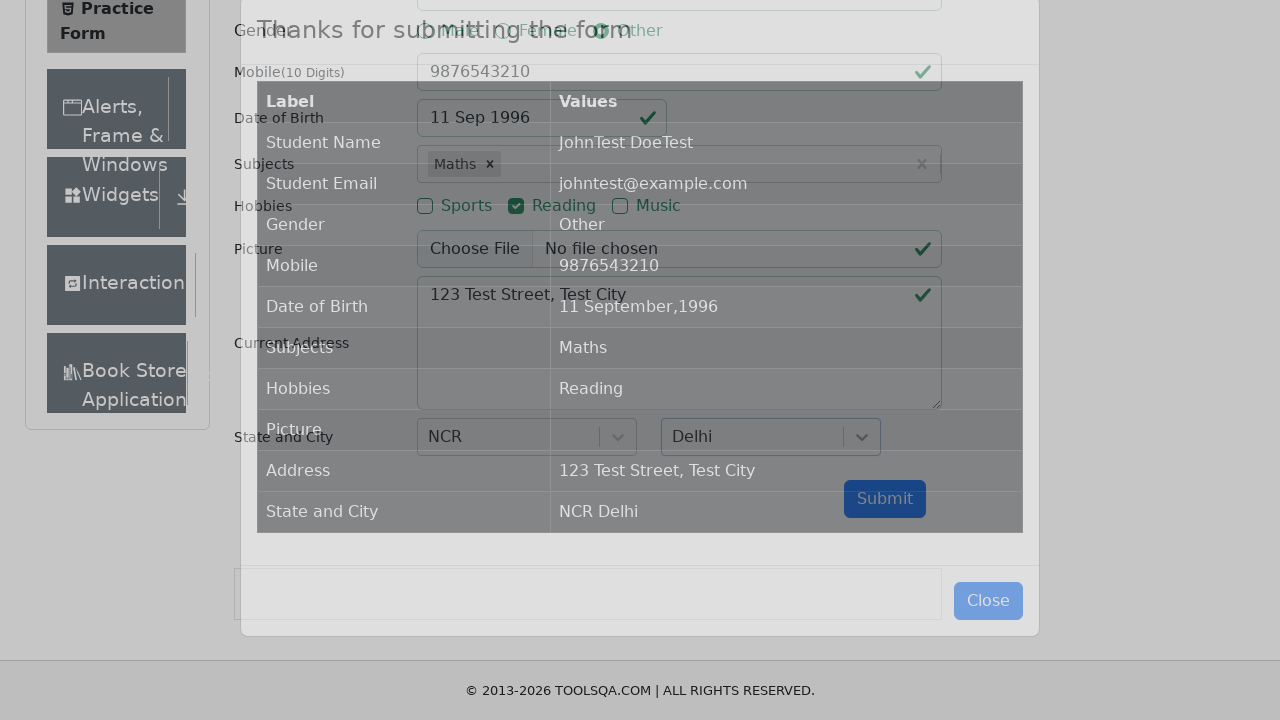

Waited for confirmation modal to appear
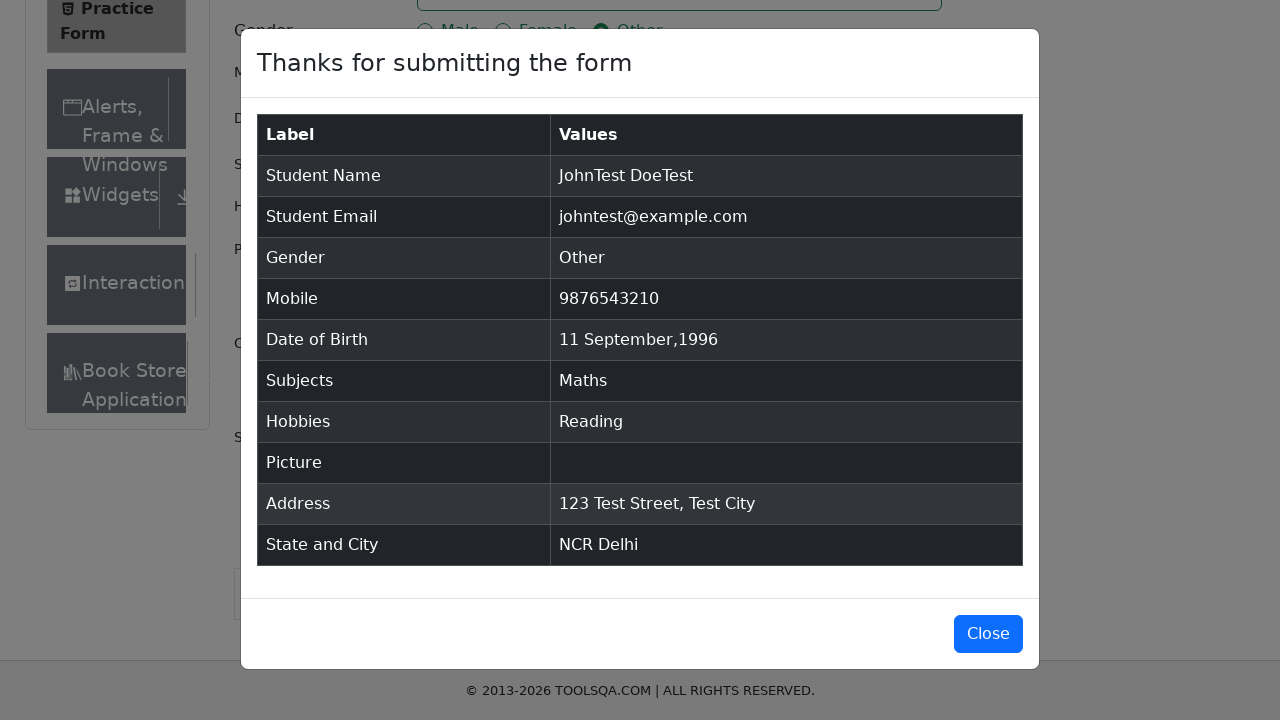

Verified submitted data is displayed in confirmation modal
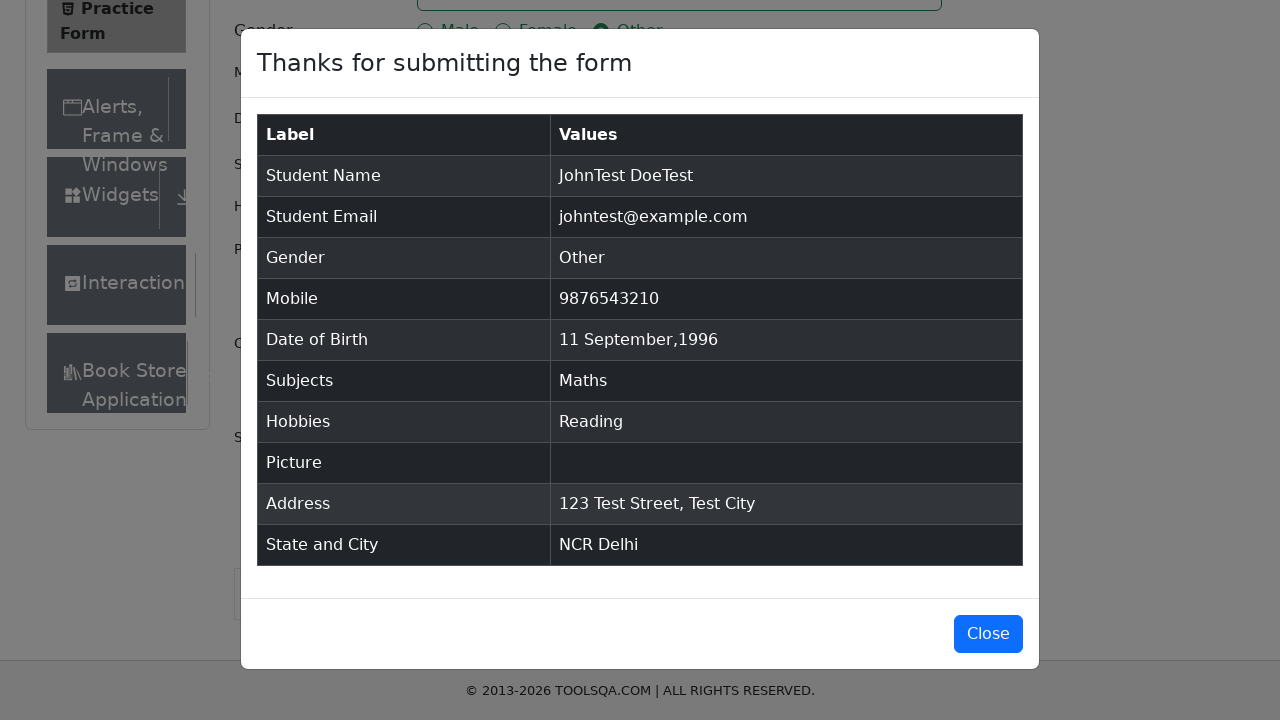

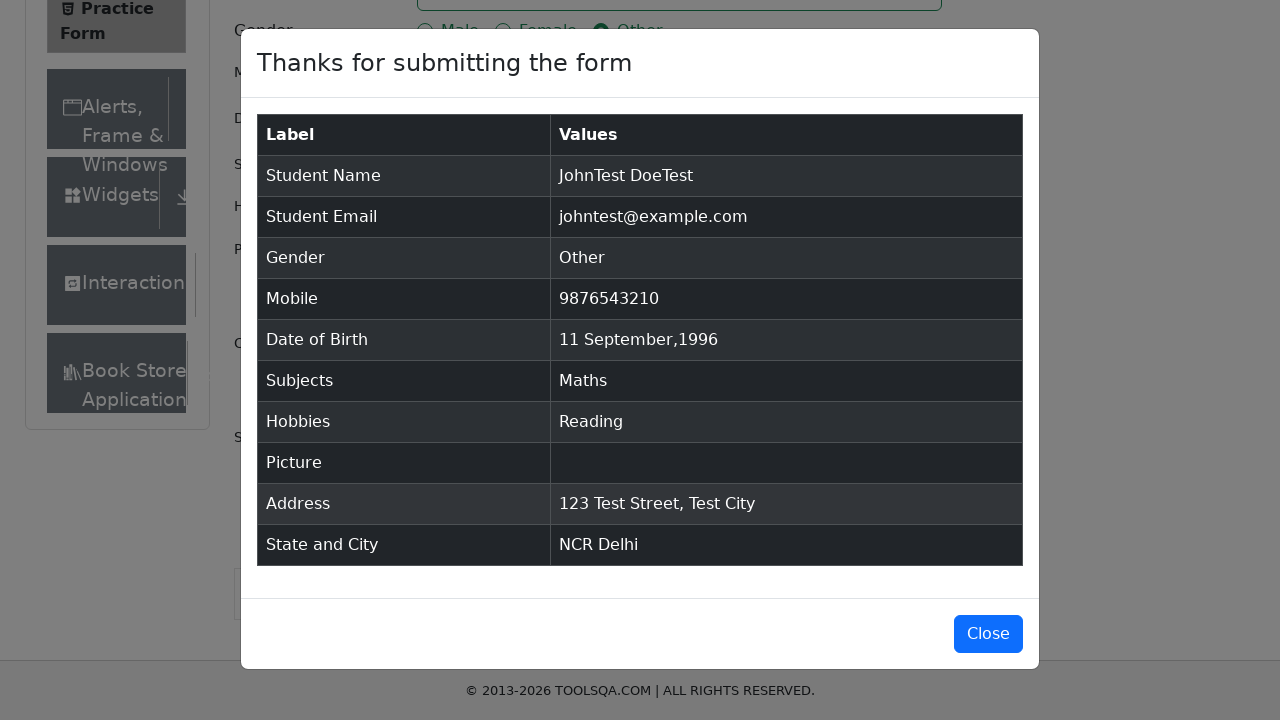